Tests that HTTP requests to kyledarden.com redirect to HTTPS by navigating to the HTTP version and verifying the final URL uses HTTPS.

Starting URL: http://kyledarden.com

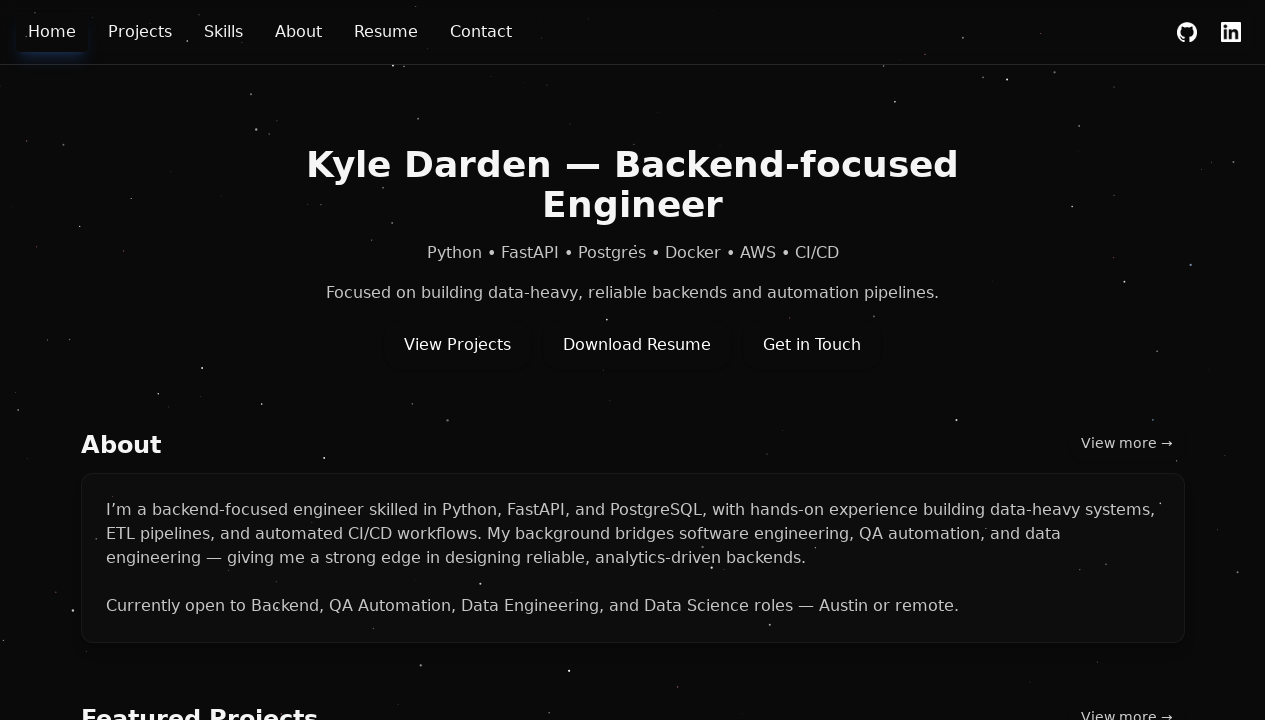

Navigated to HTTP version of kyledarden.com
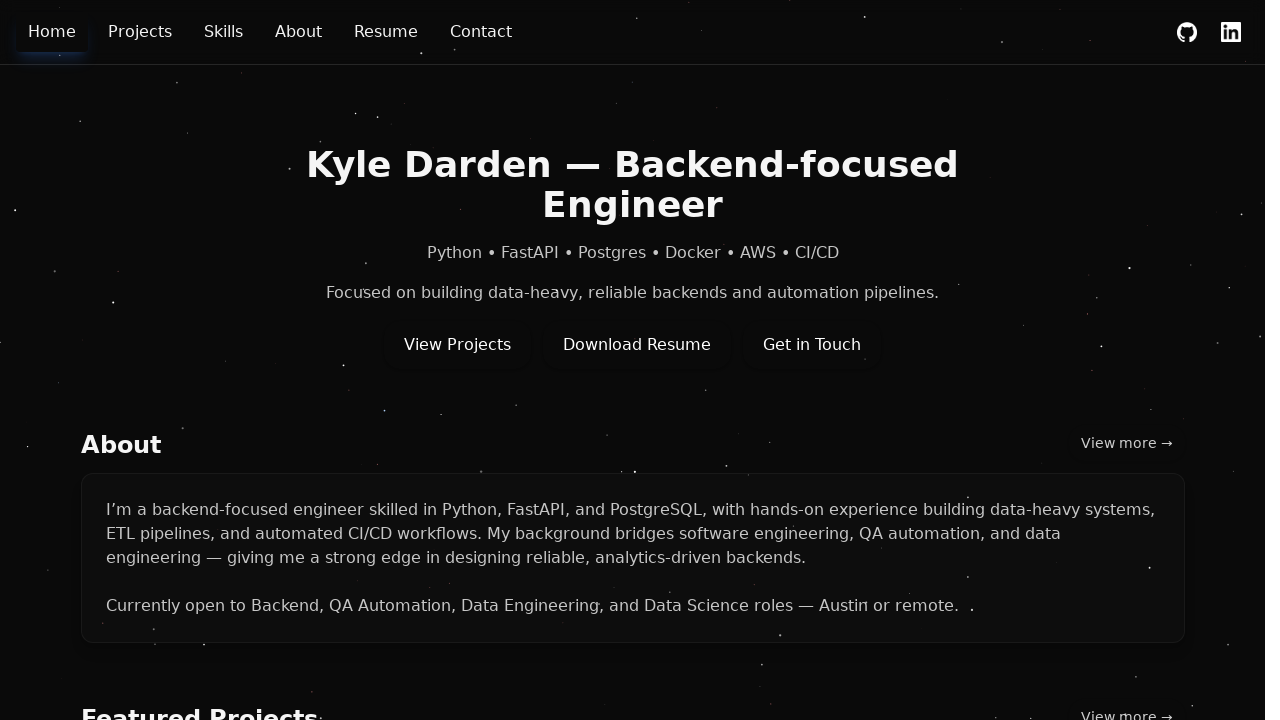

Page load state completed, redirects processed
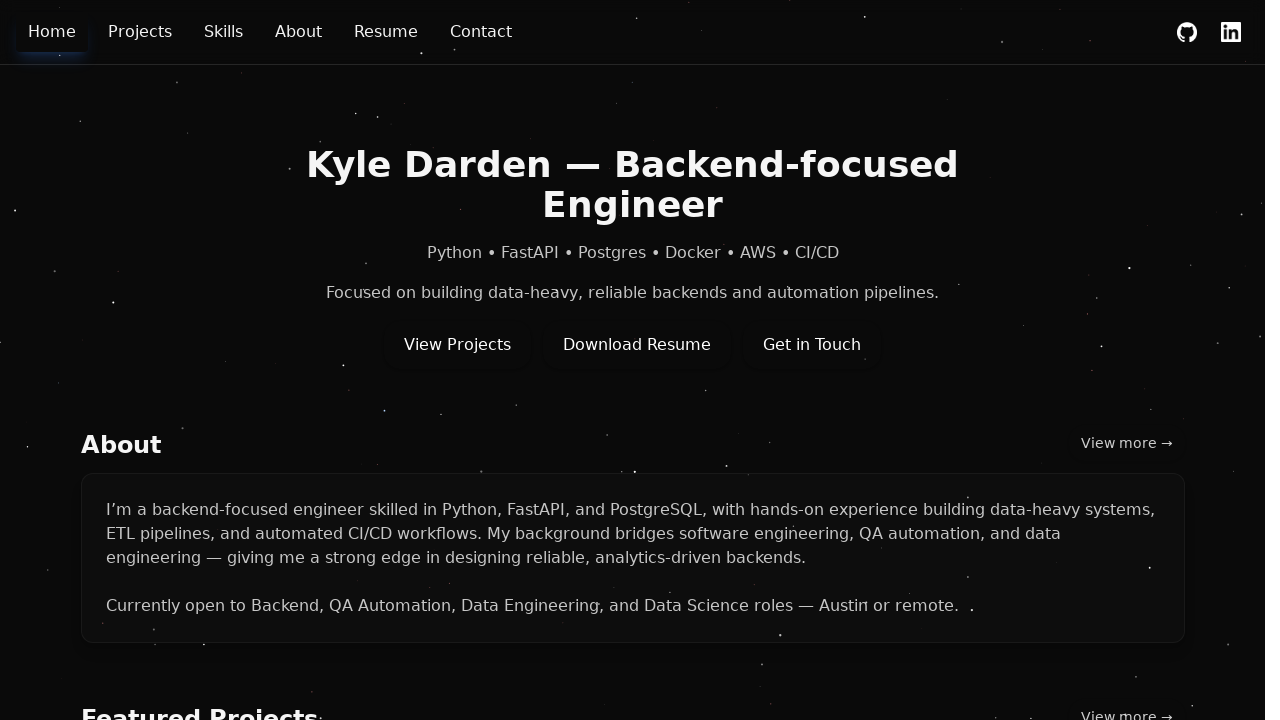

Verified final URL is HTTPS: https://kyledarden.com/
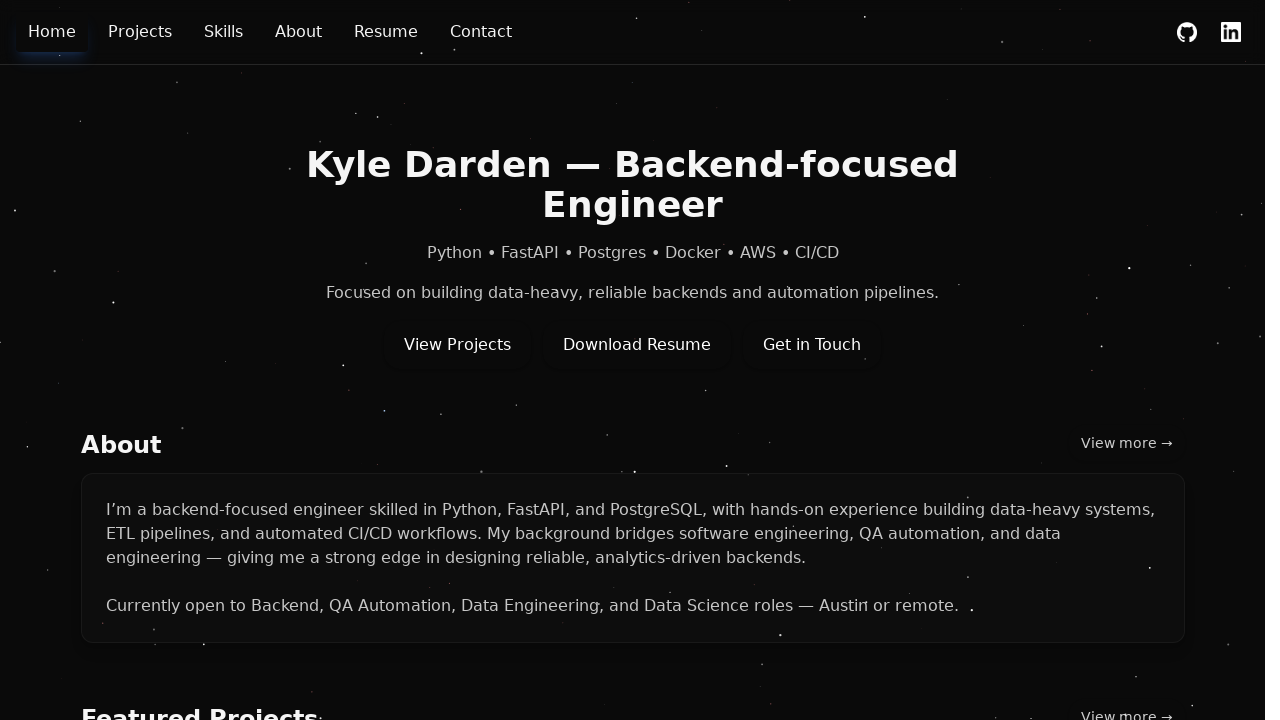

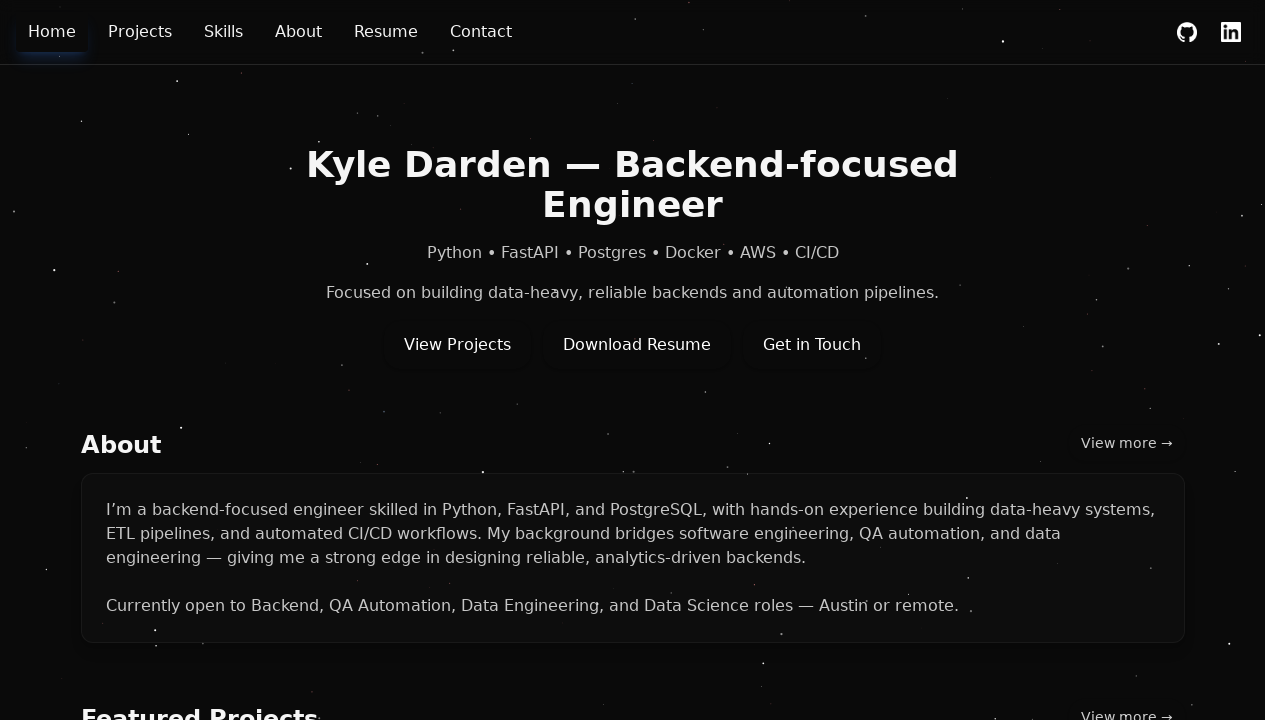